Tests that new items are appended to the bottom of the list by creating 3 todos and verifying the count.

Starting URL: https://demo.playwright.dev/todomvc

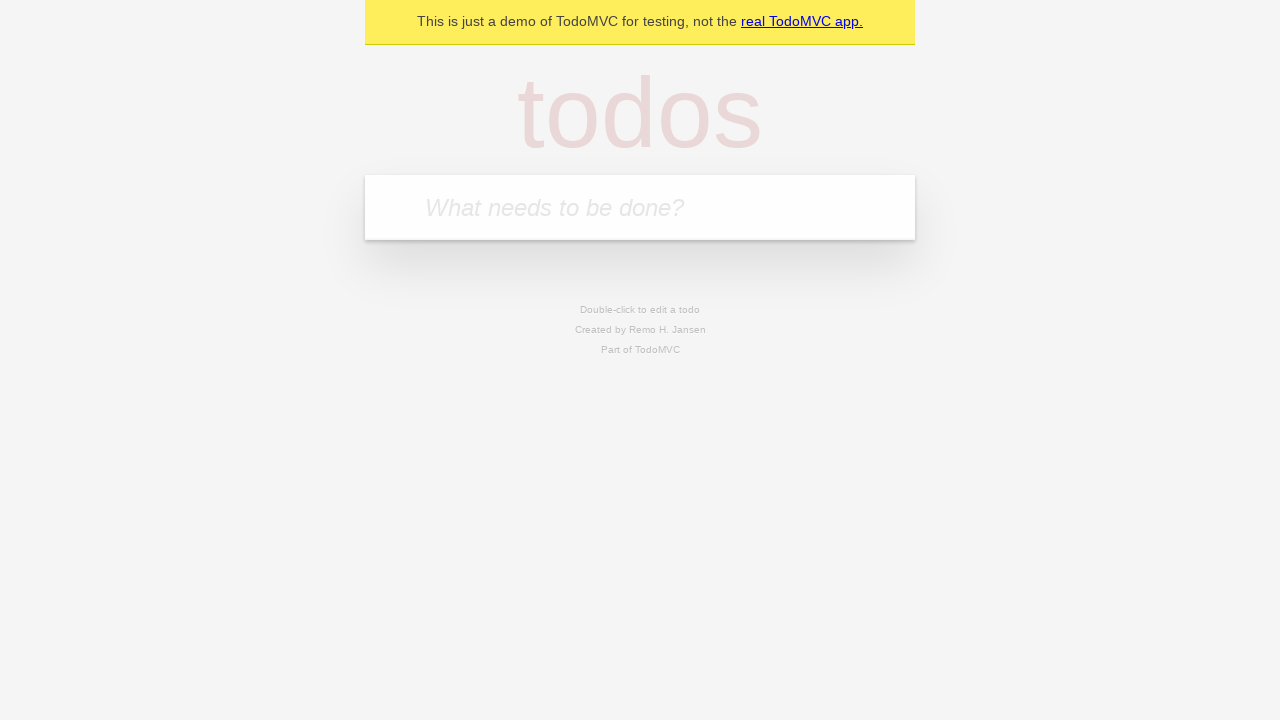

Filled new todo input with 'buy some cheese' on .new-todo
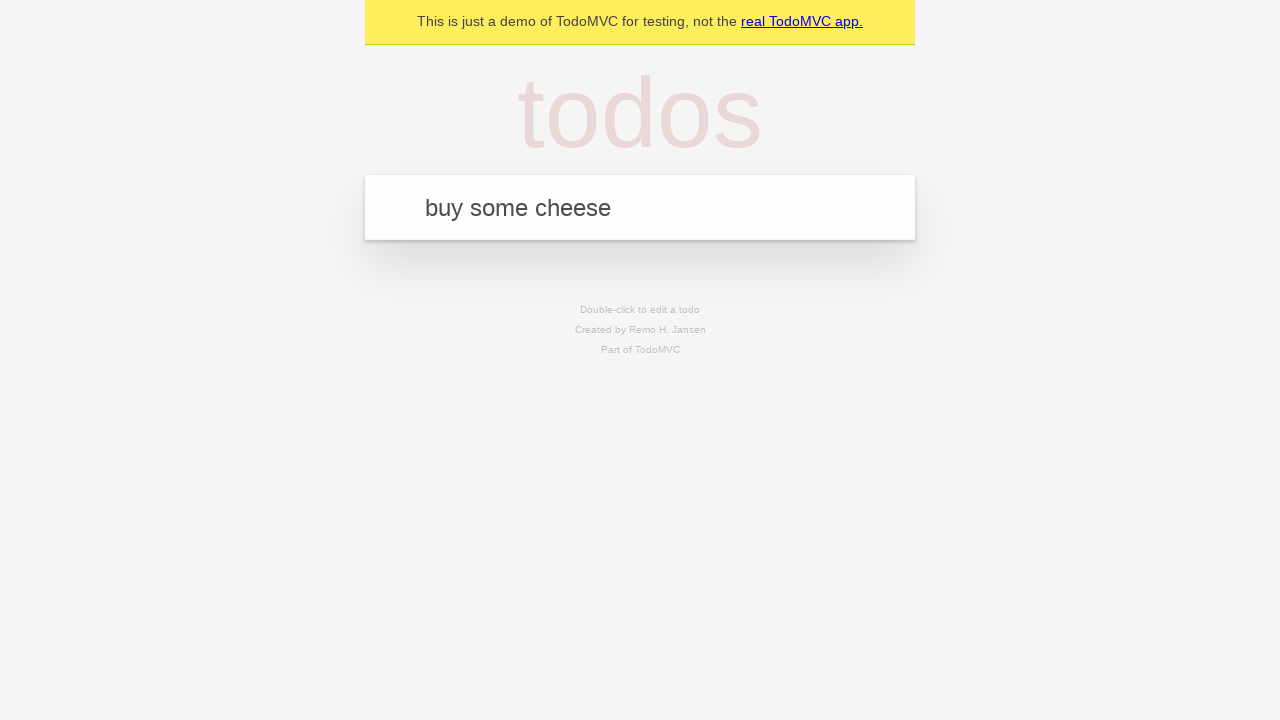

Pressed Enter to create first todo item on .new-todo
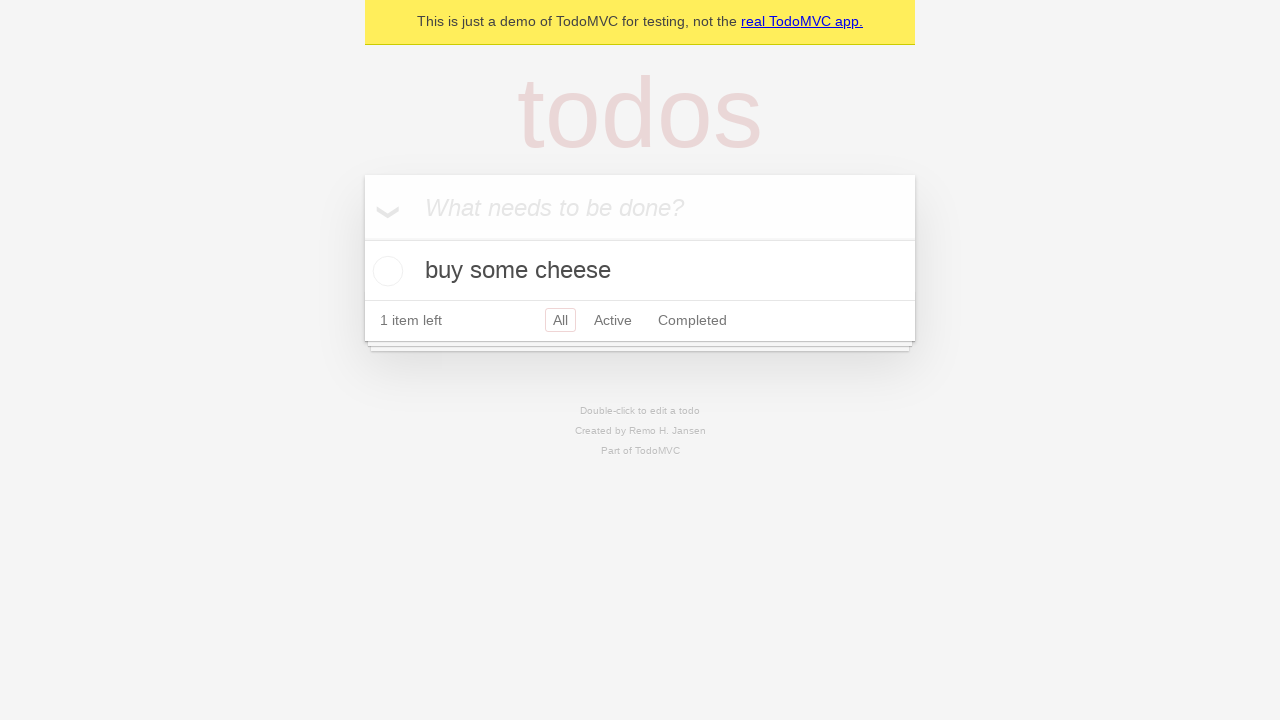

Filled new todo input with 'feed the cat' on .new-todo
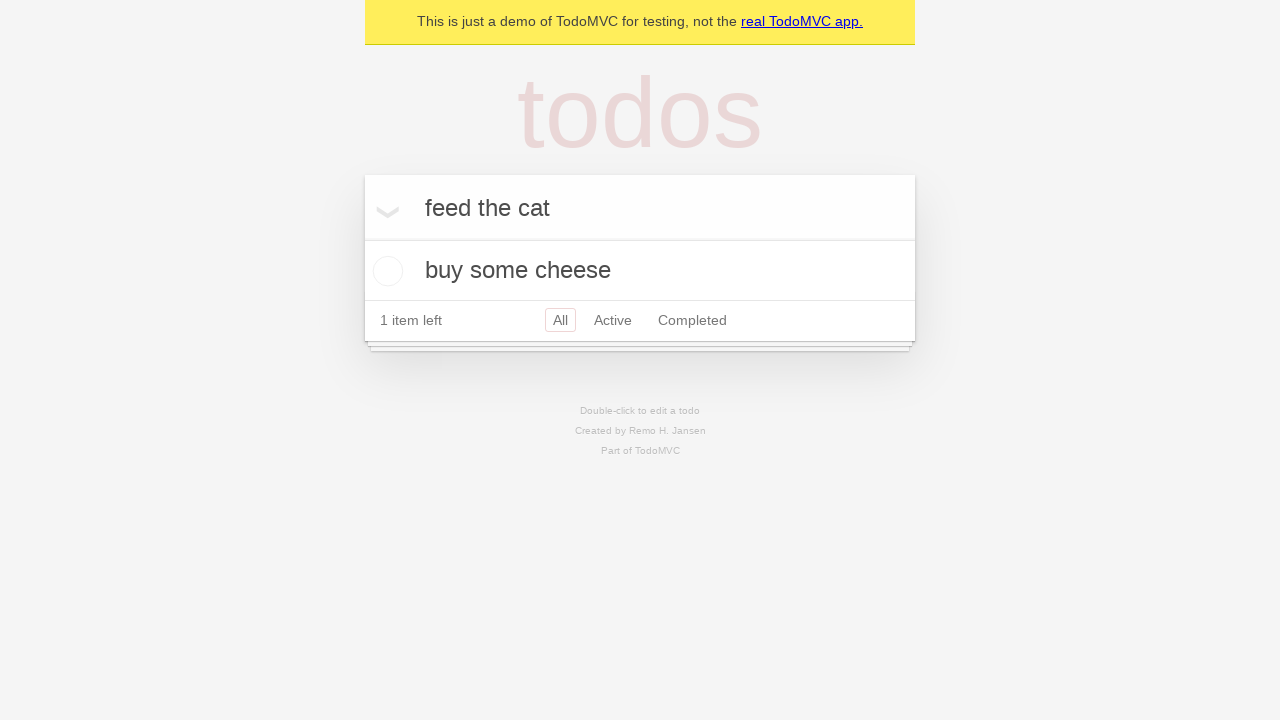

Pressed Enter to create second todo item on .new-todo
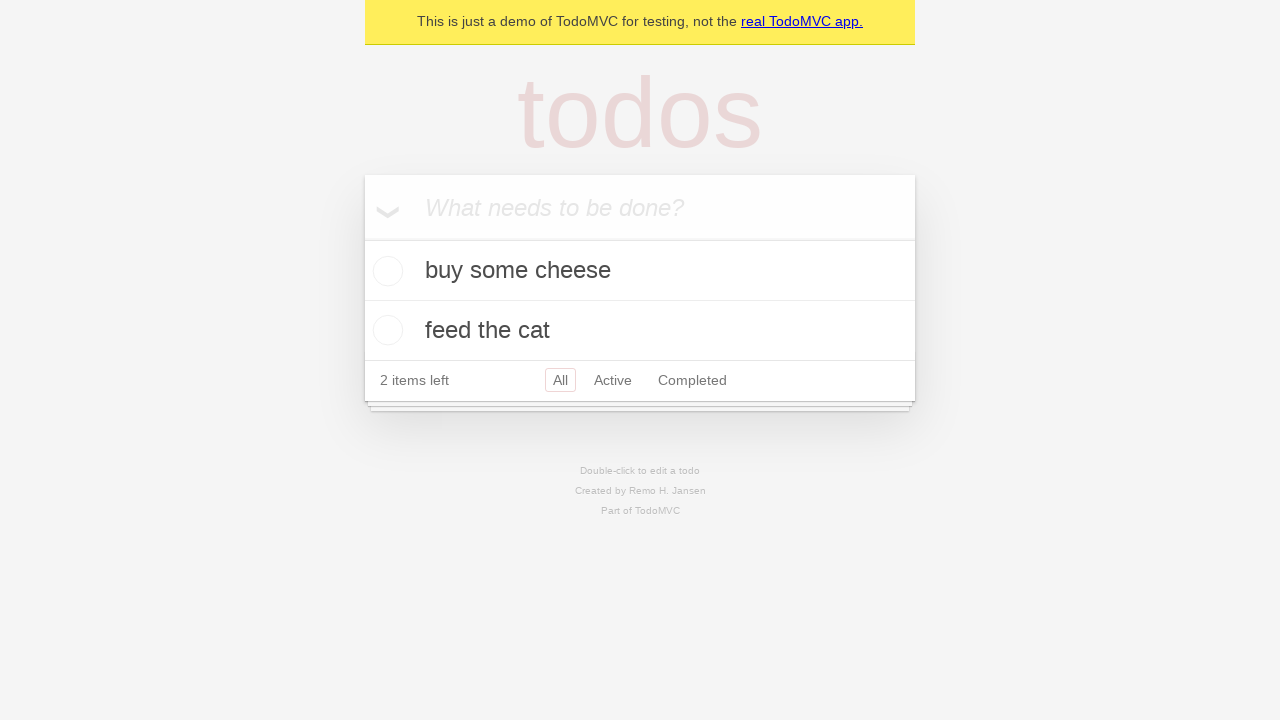

Filled new todo input with 'book a doctors appointment' on .new-todo
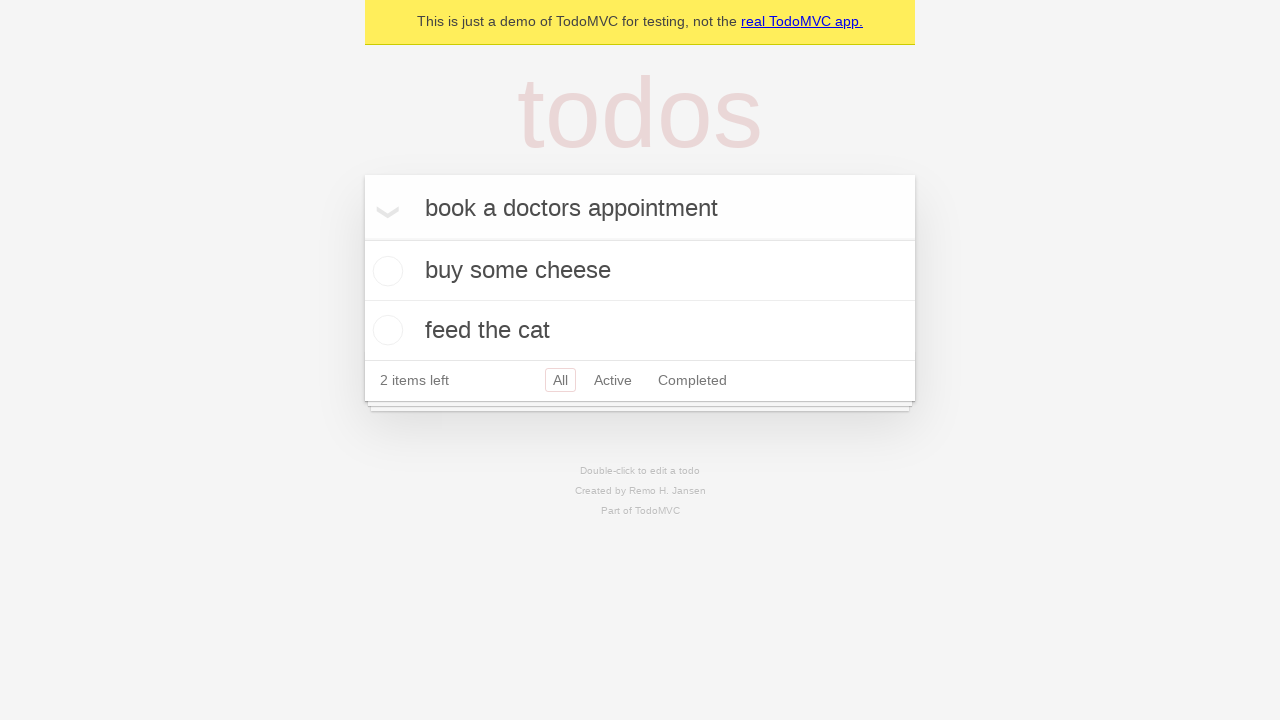

Pressed Enter to create third todo item on .new-todo
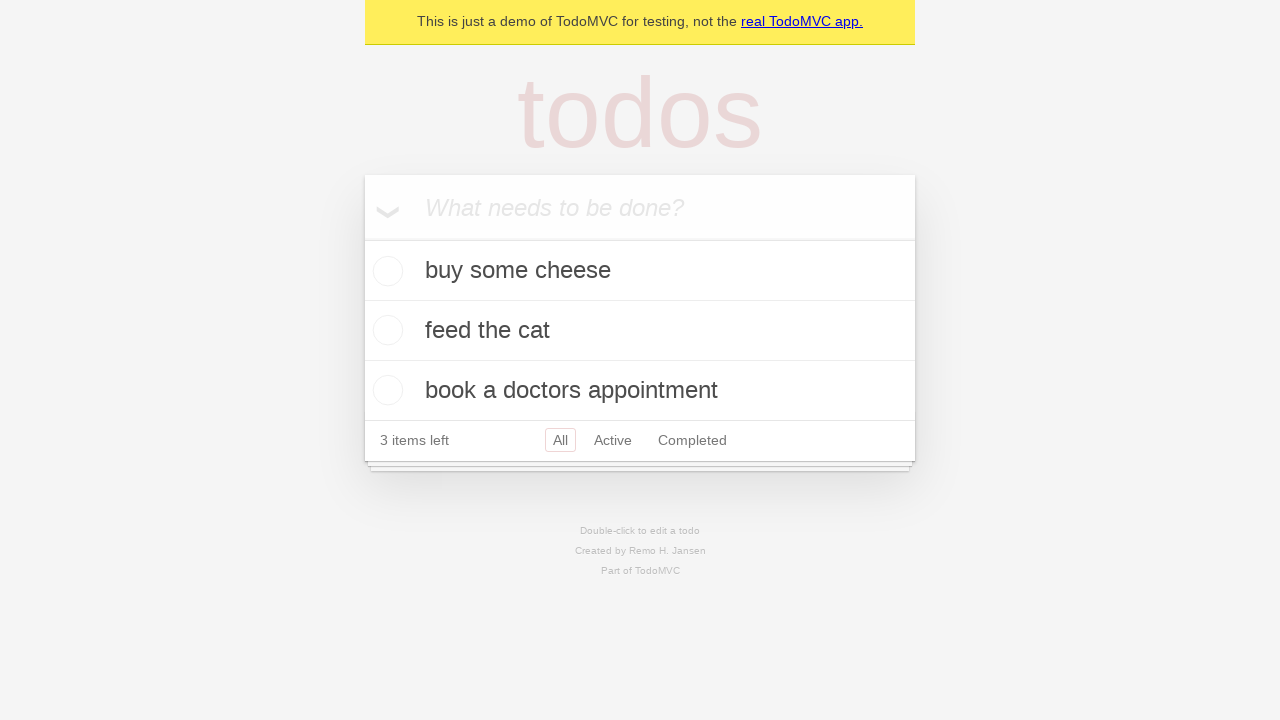

Todo count selector loaded indicating all 3 items were created
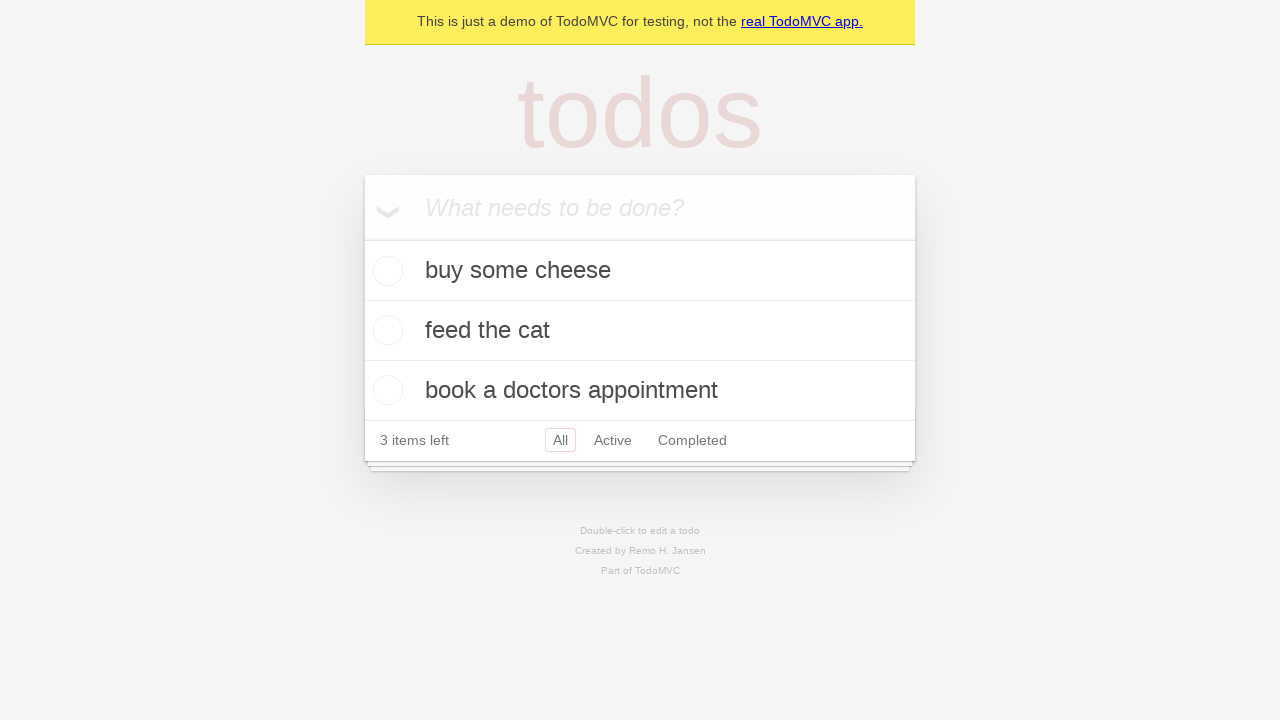

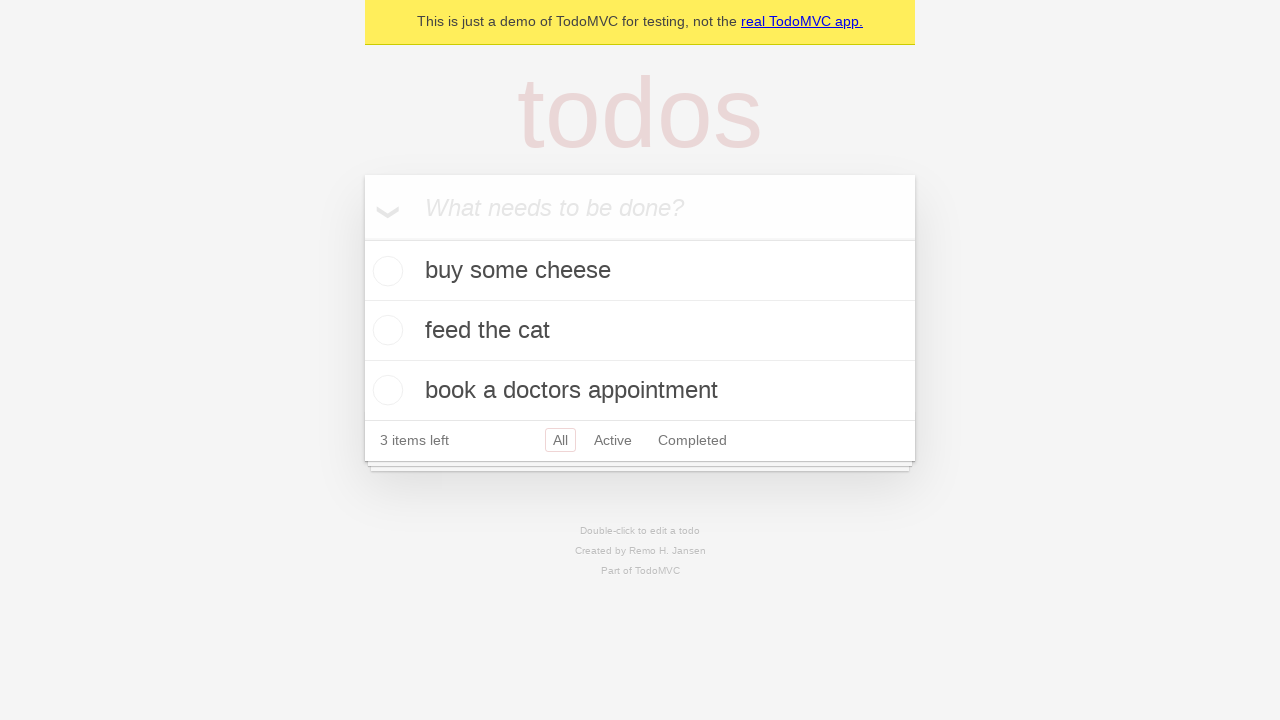